Tests frame handling functionality by switching between frames and clicking buttons within them, including nested frames

Starting URL: https://www.leafground.com/frame.xhtml

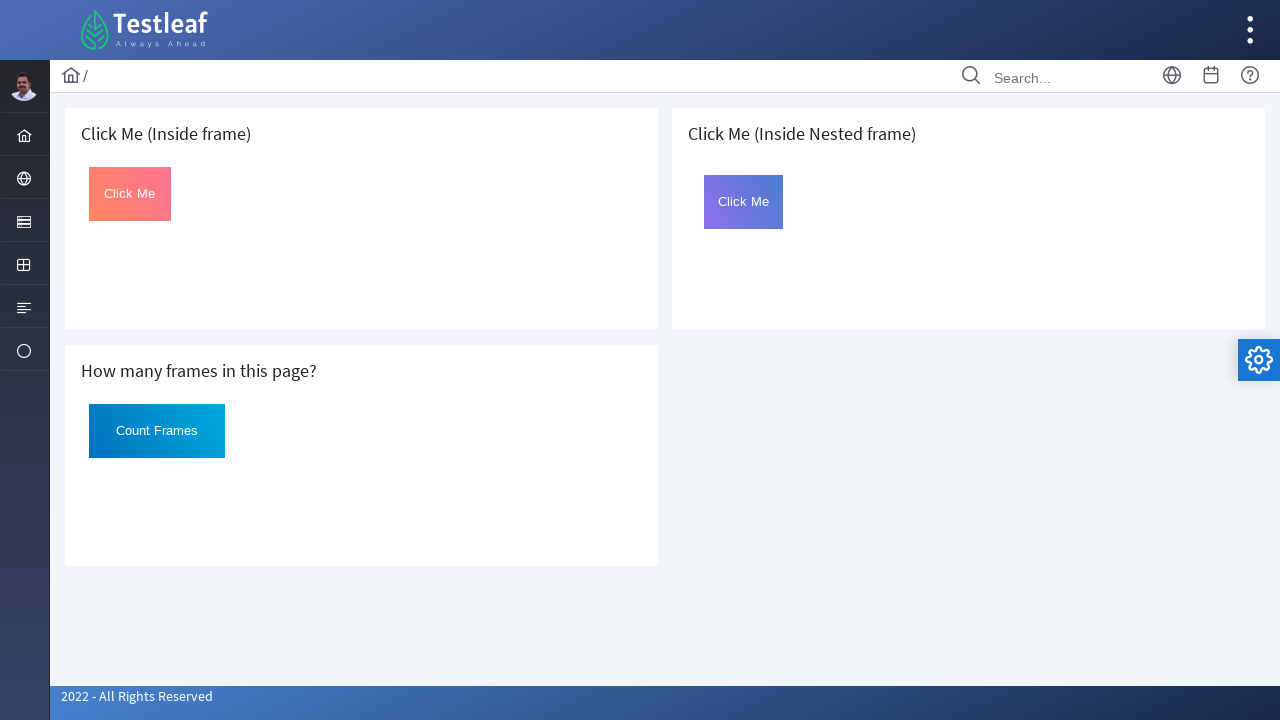

Located first iframe on page
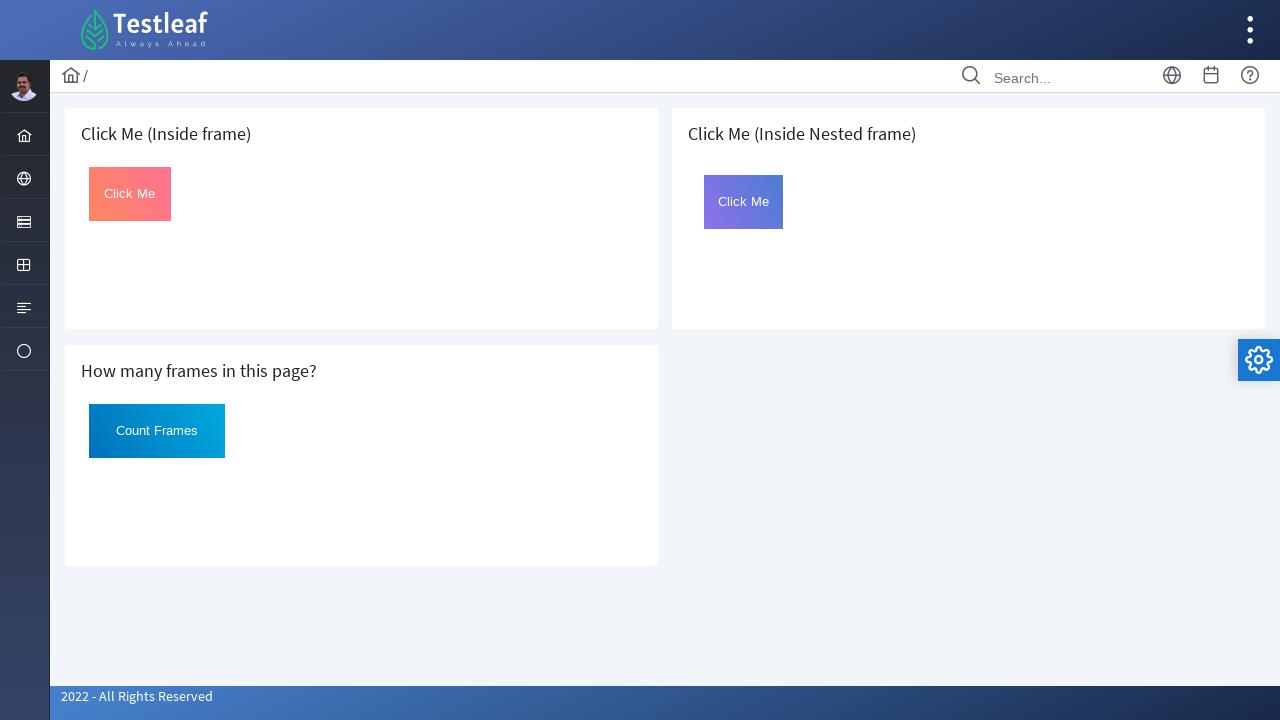

Clicked button with ID 'Click' in first frame at (130, 194) on iframe >> nth=0 >> internal:control=enter-frame >> #Click
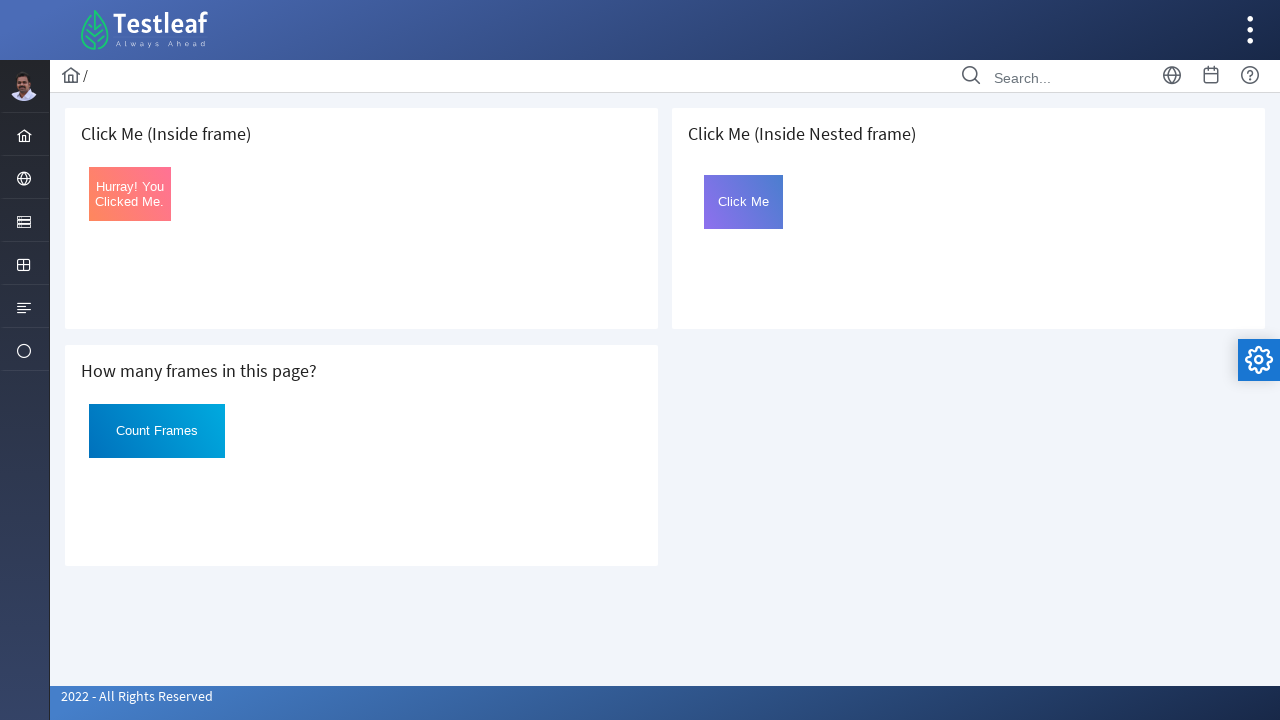

Located third iframe on page
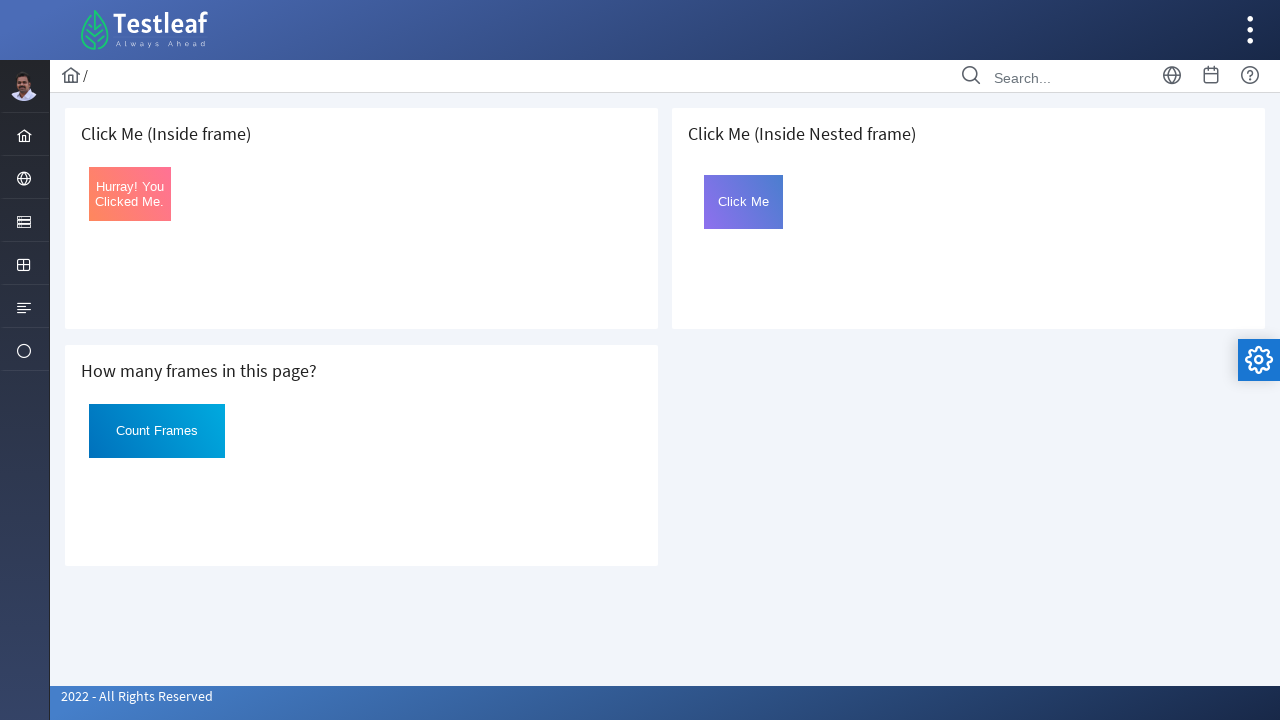

Located nested iframe with name 'frame2' inside third frame
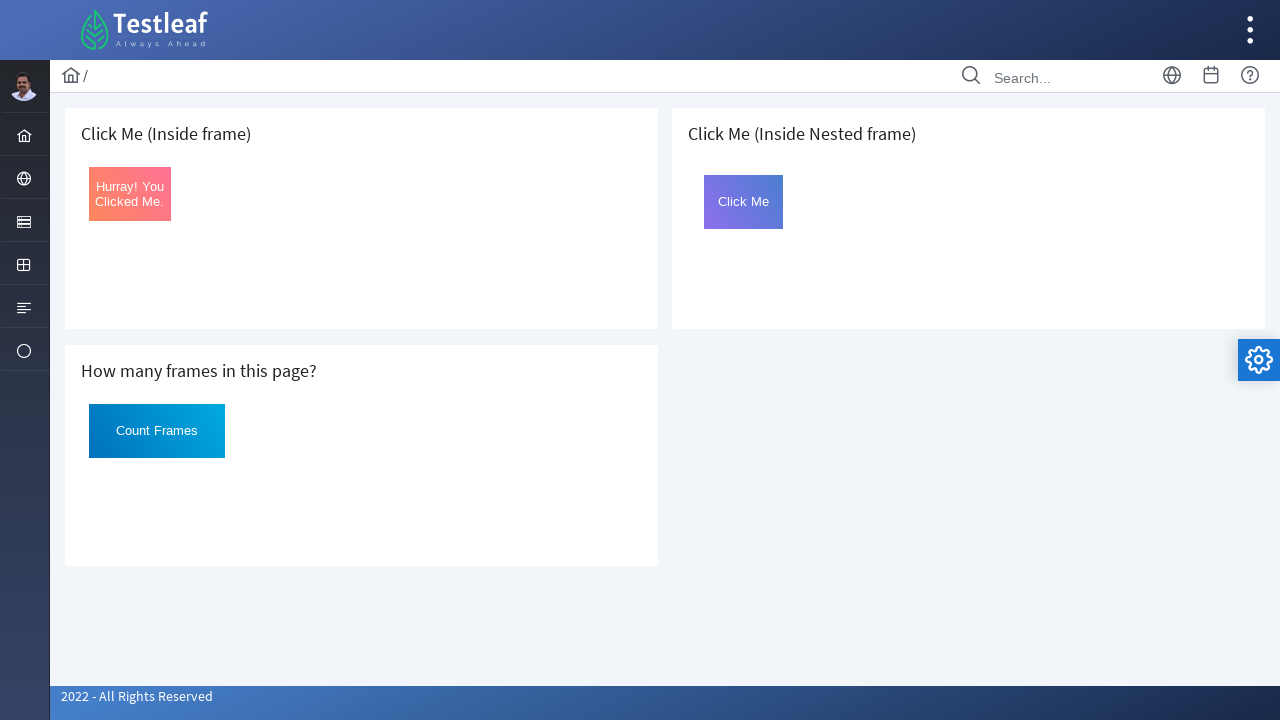

Clicked 'Click Me' button in nested frame at (744, 202) on iframe >> nth=2 >> internal:control=enter-frame >> iframe[name='frame2'] >> inte
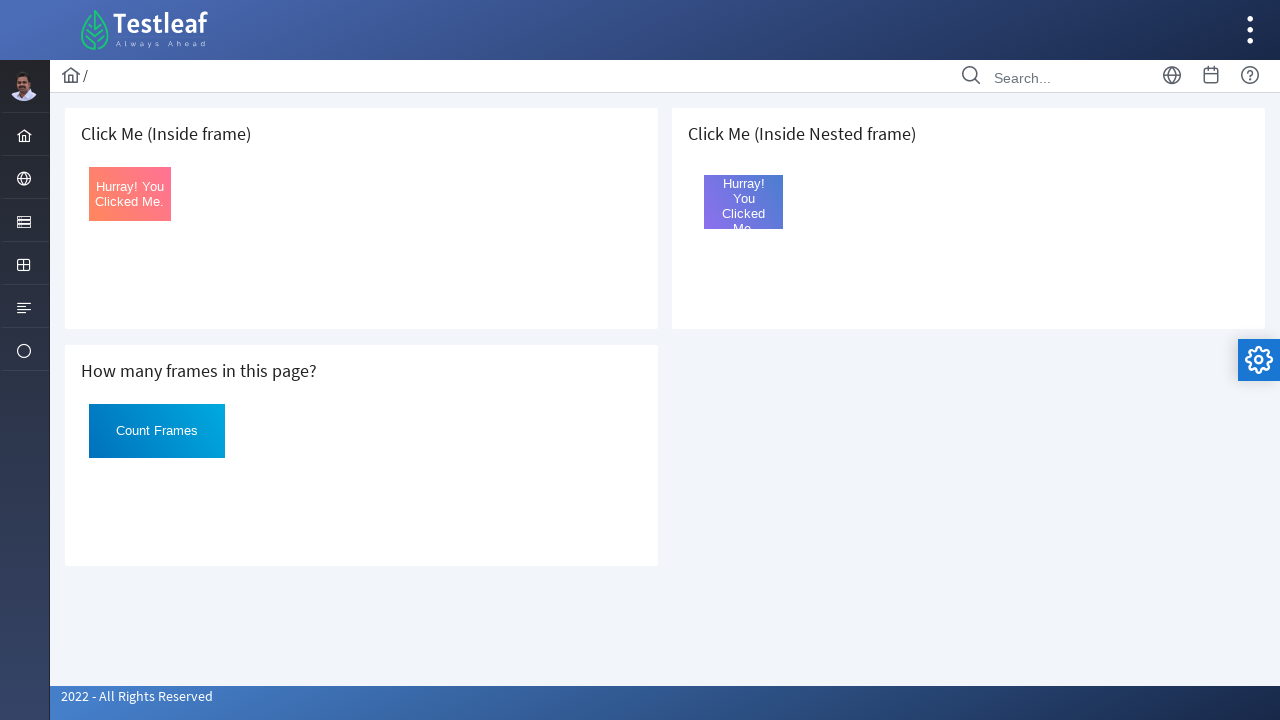

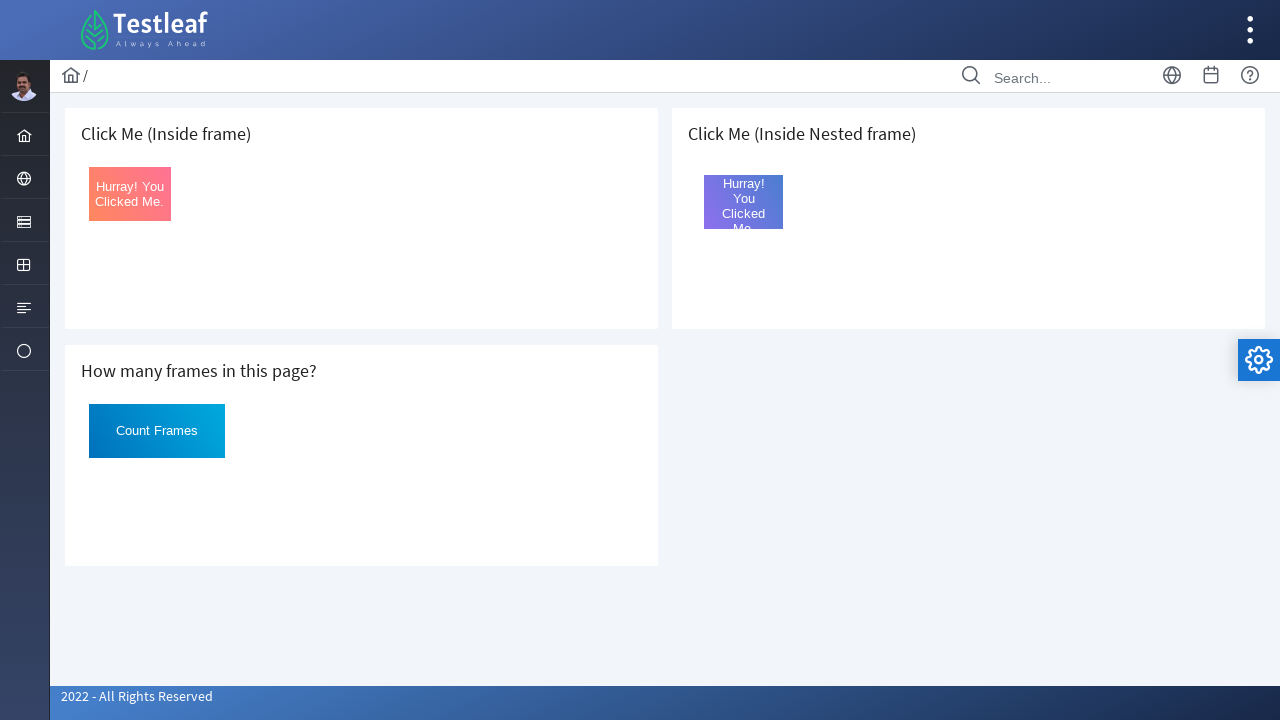